Tests browser tab switching by clicking a button that opens a new tab and then switching back to the original window handle

Starting URL: https://formy-project.herokuapp.com/switch-window

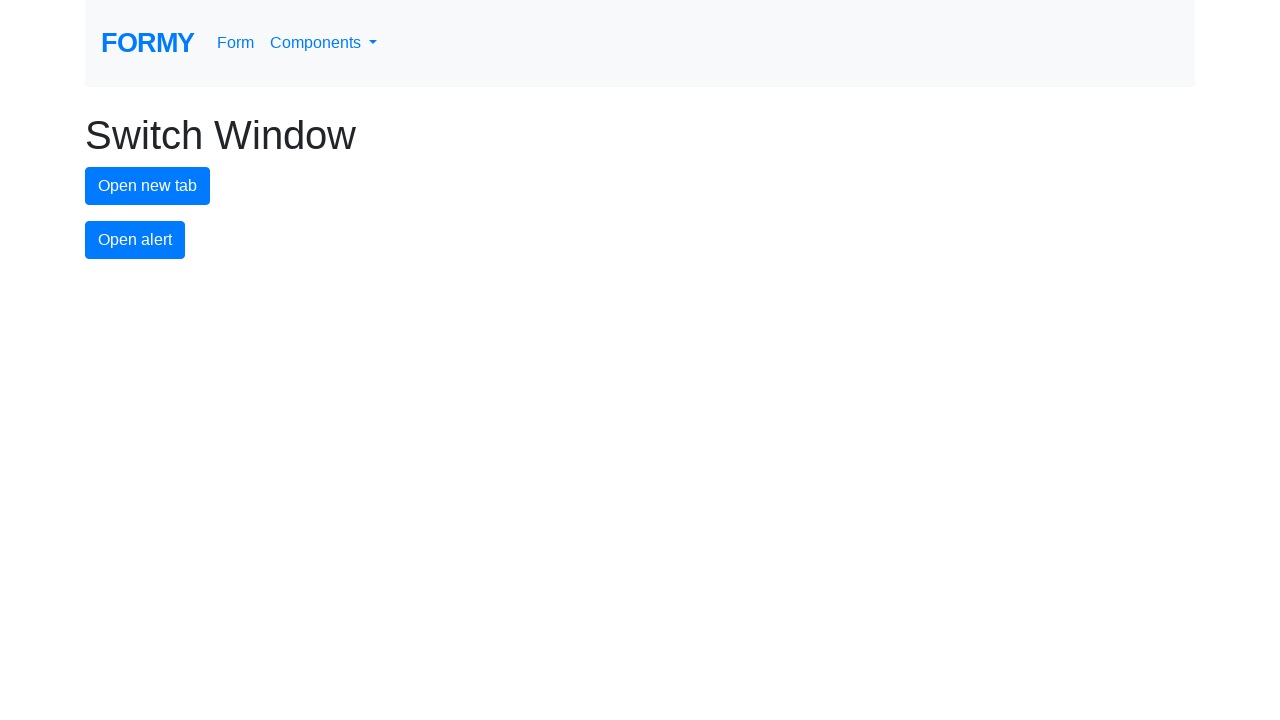

Clicked button to open new tab at (148, 186) on #new-tab-button
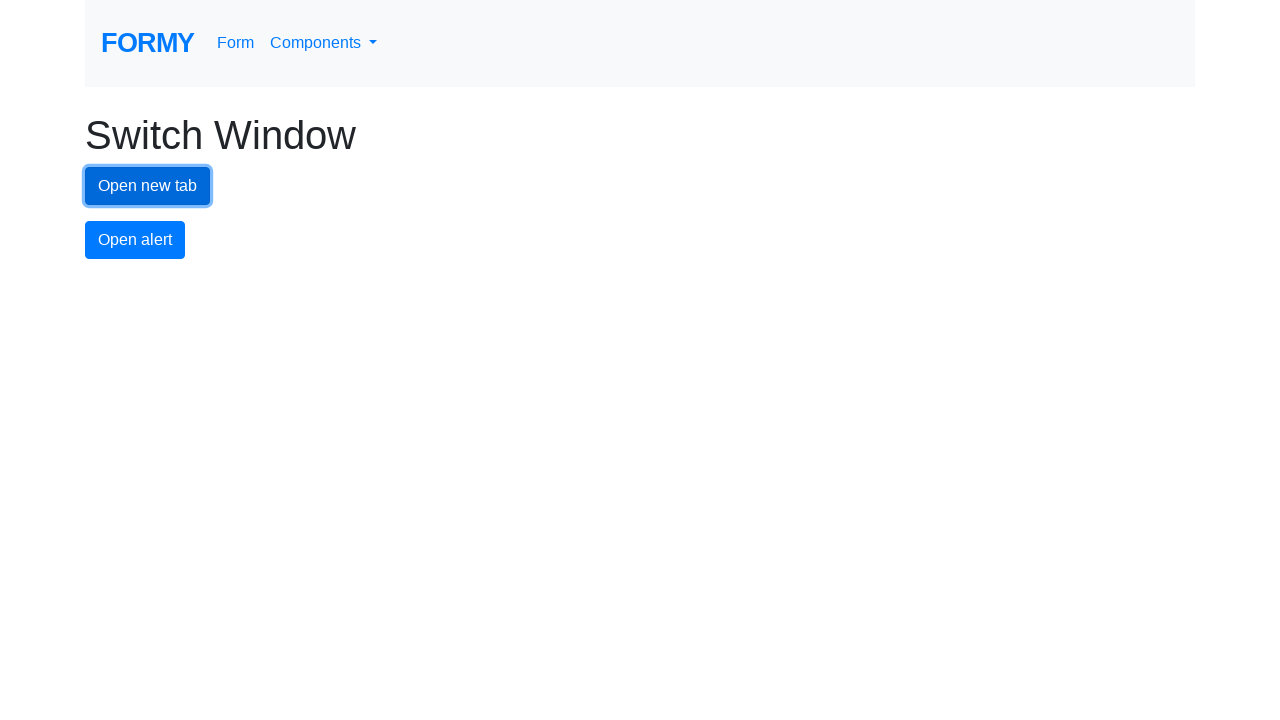

Waited for new tab to open
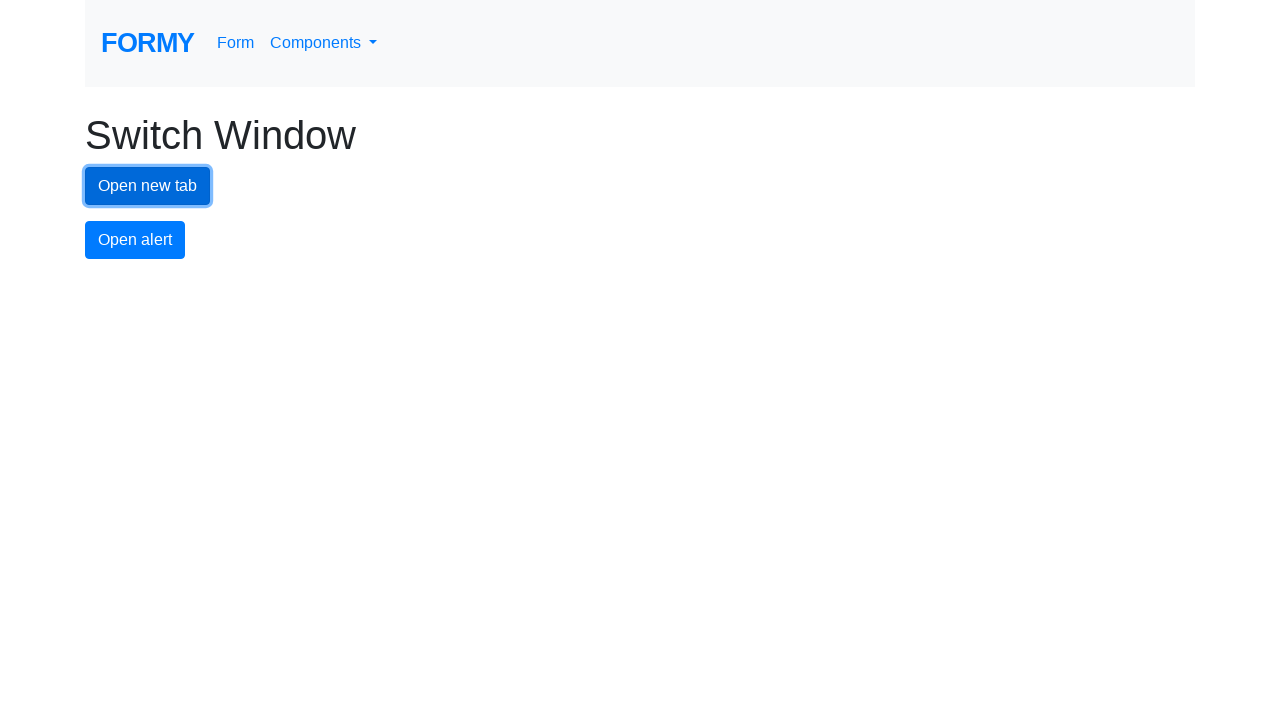

Brought original page to front
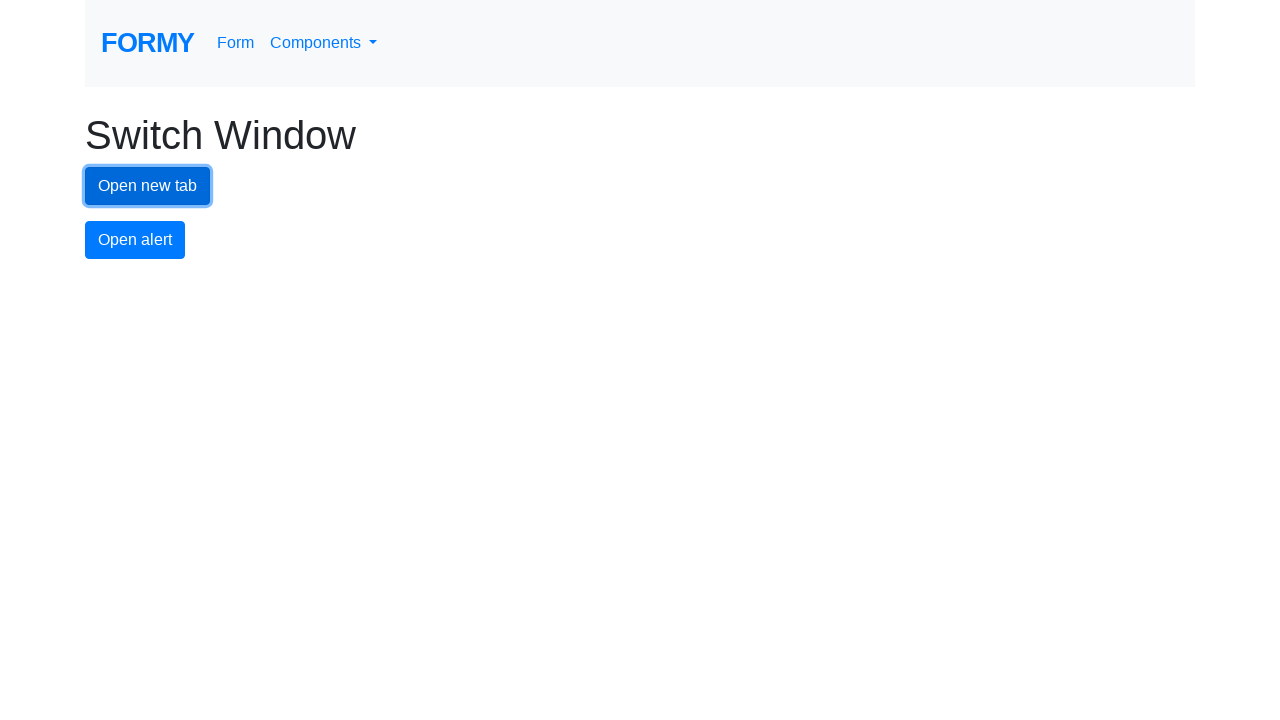

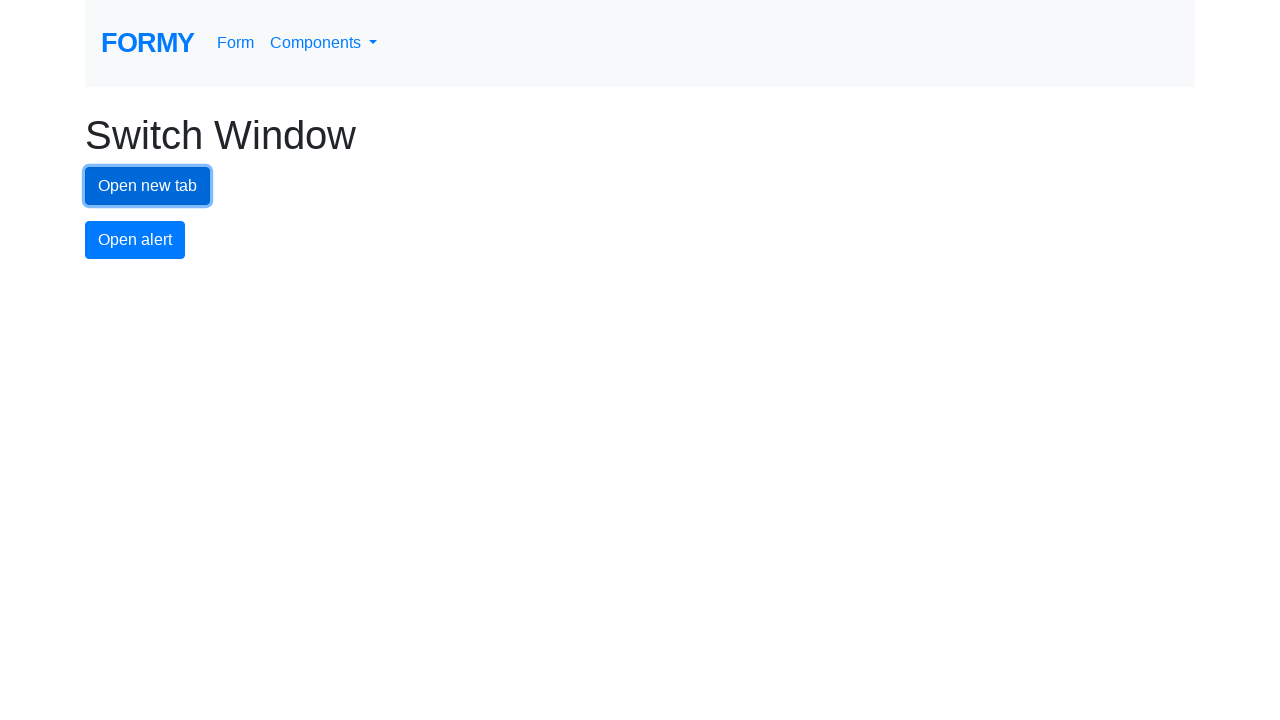